Tests a loading images page by waiting for a specific image with id "award" to be present on the page

Starting URL: https://bonigarcia.dev/selenium-webdriver-java/loading-images.html

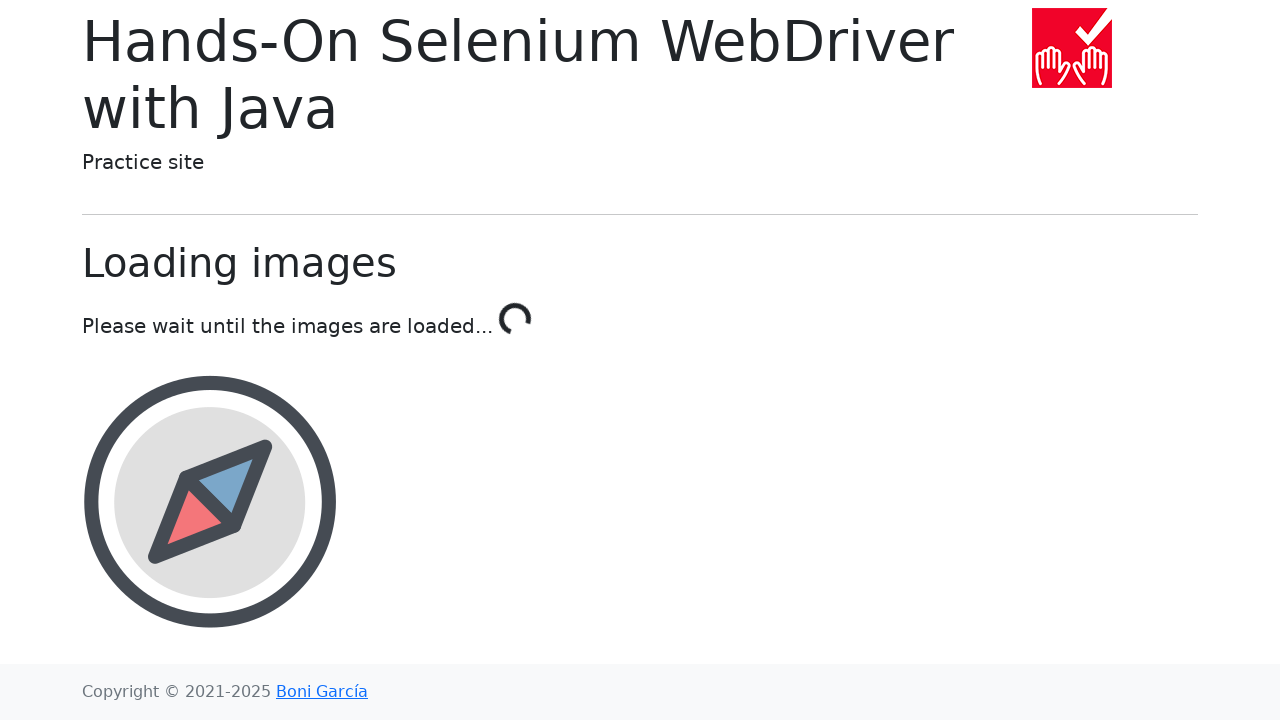

Waited for award image with id 'award' to be present on the page
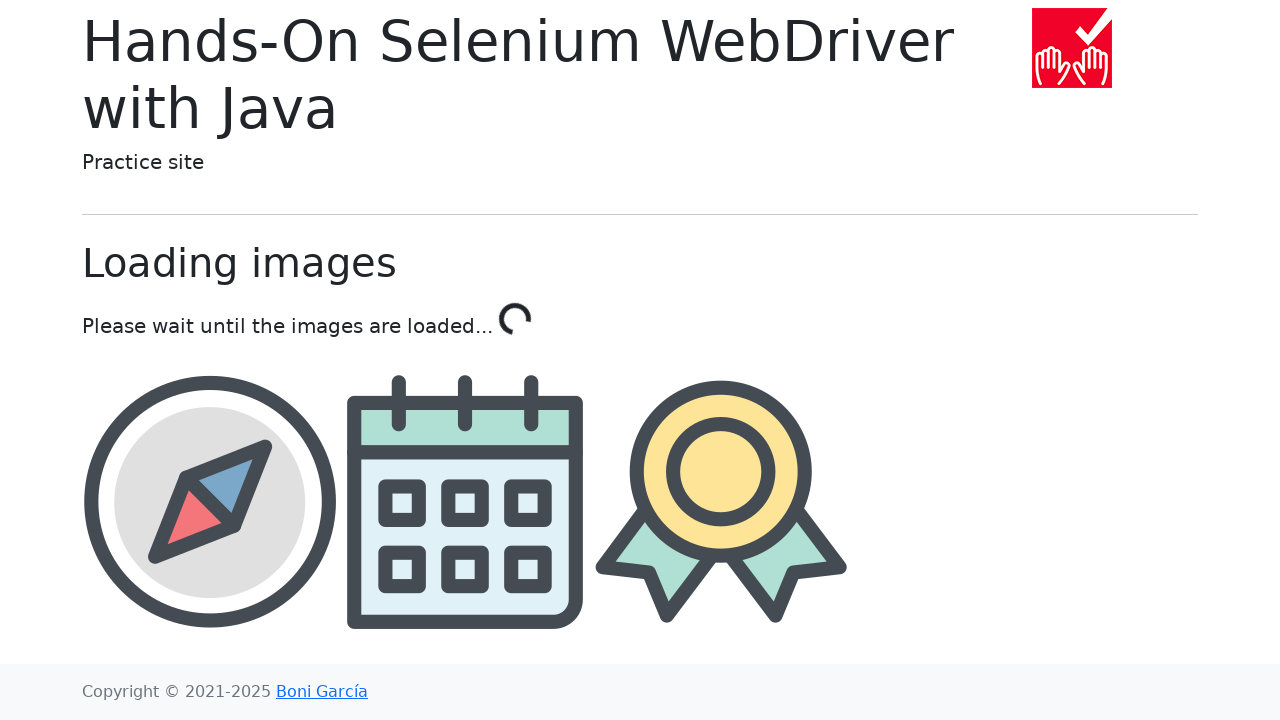

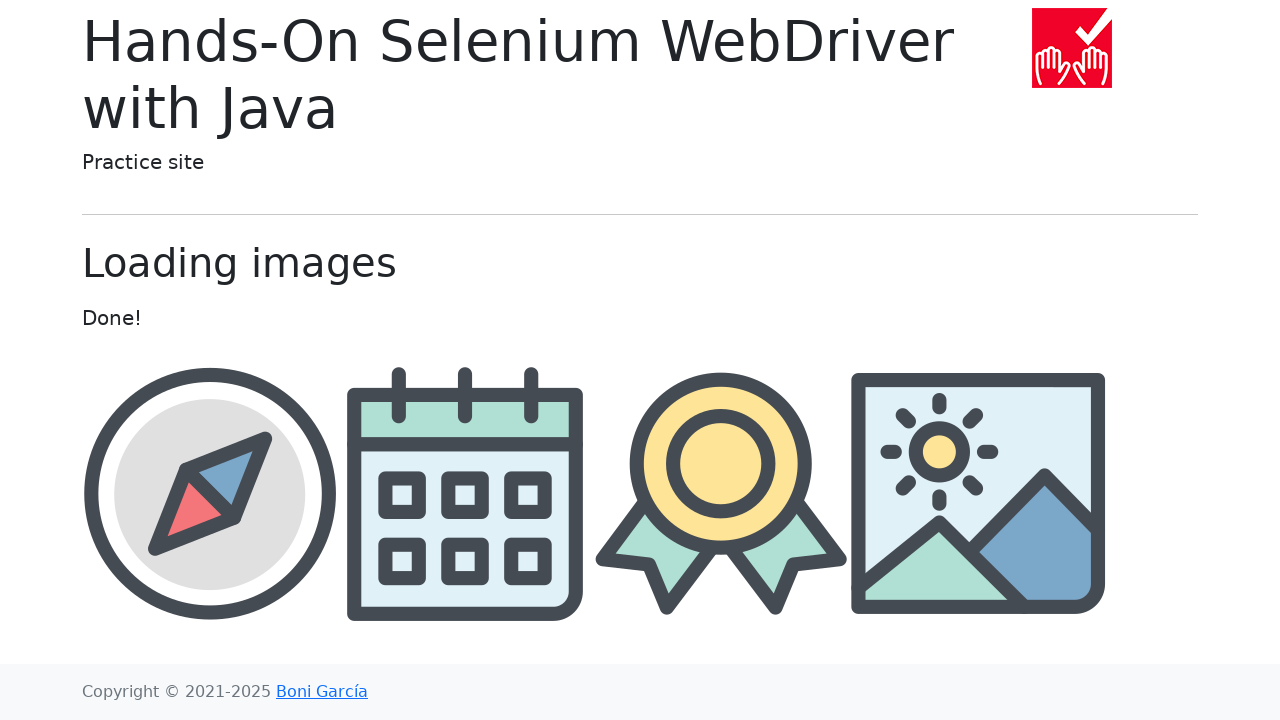